Tests API call functionality by clicking on a 'created' link and verifying the response status message displays 201 Created

Starting URL: https://demoqa.com/links

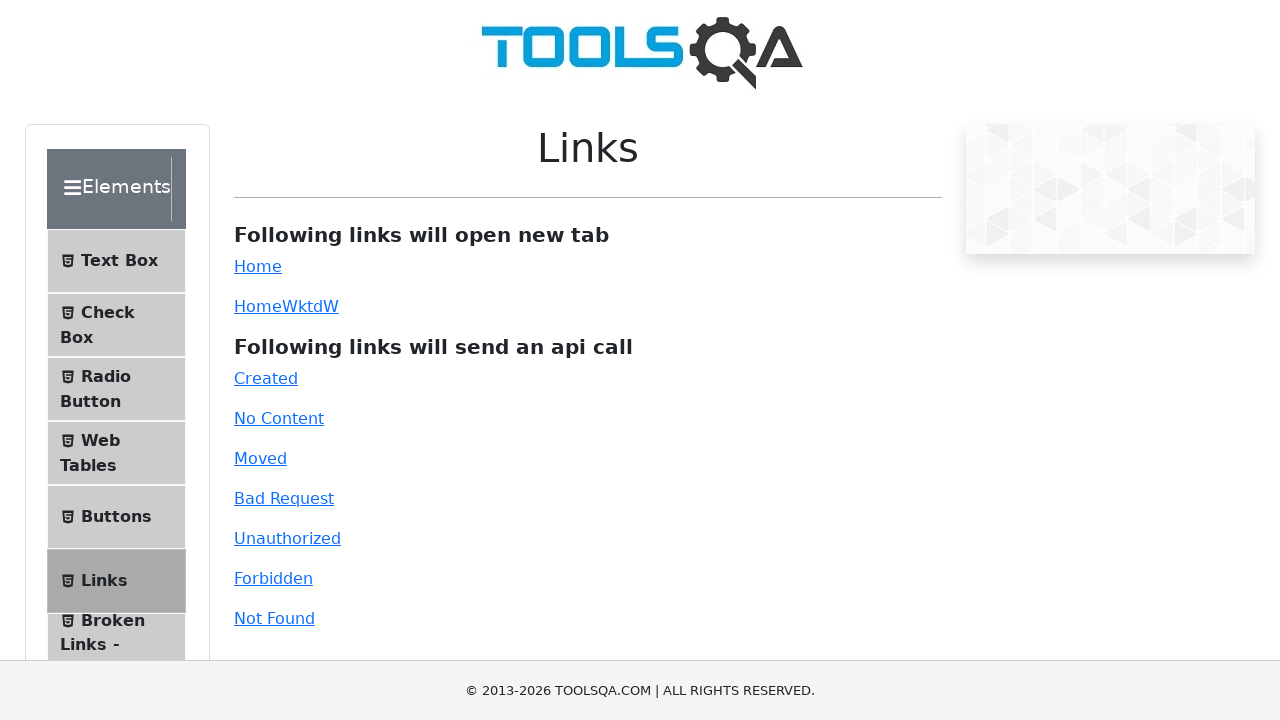

Clicked on the 'created' link to trigger API call at (266, 378) on #created
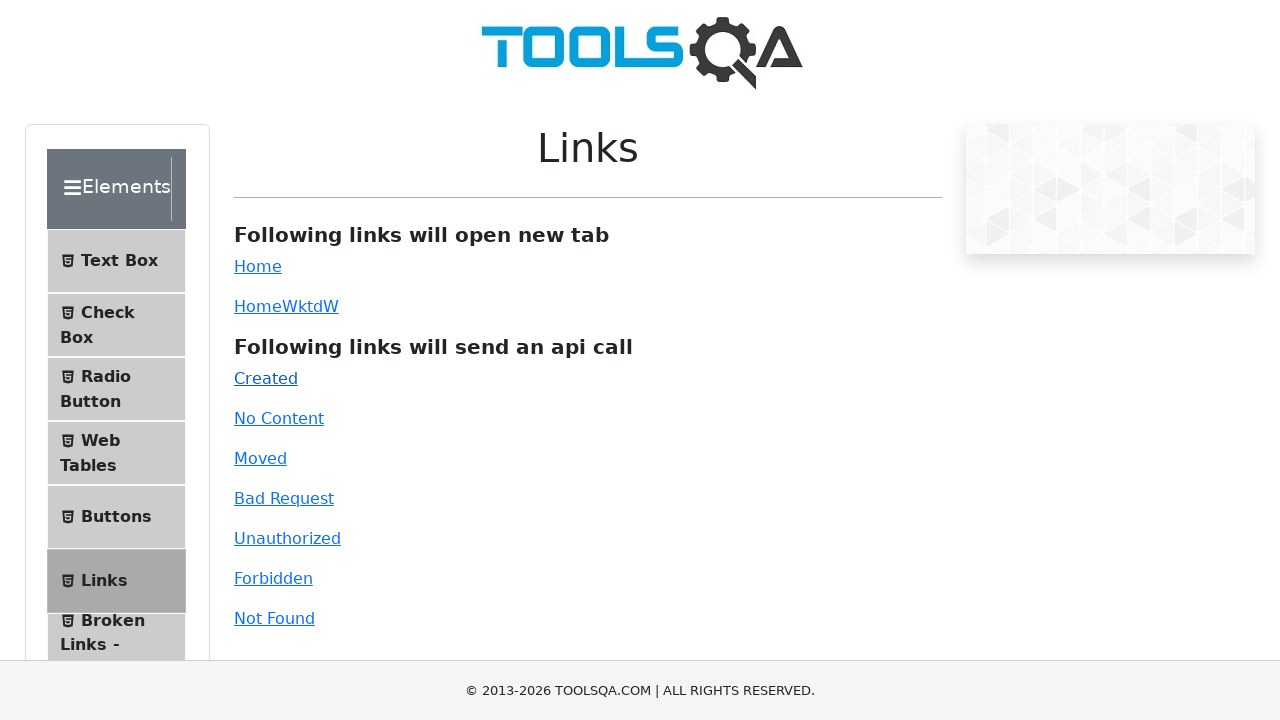

Waited for status message to appear
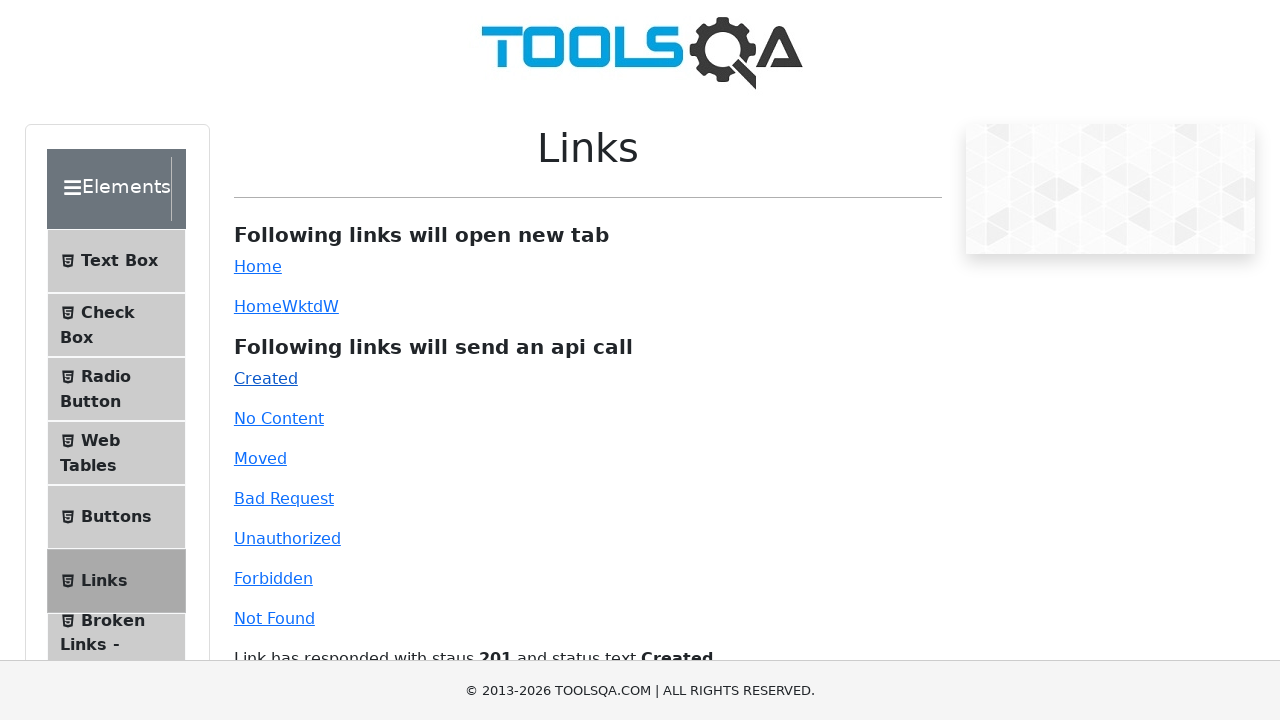

Retrieved status message text from response element
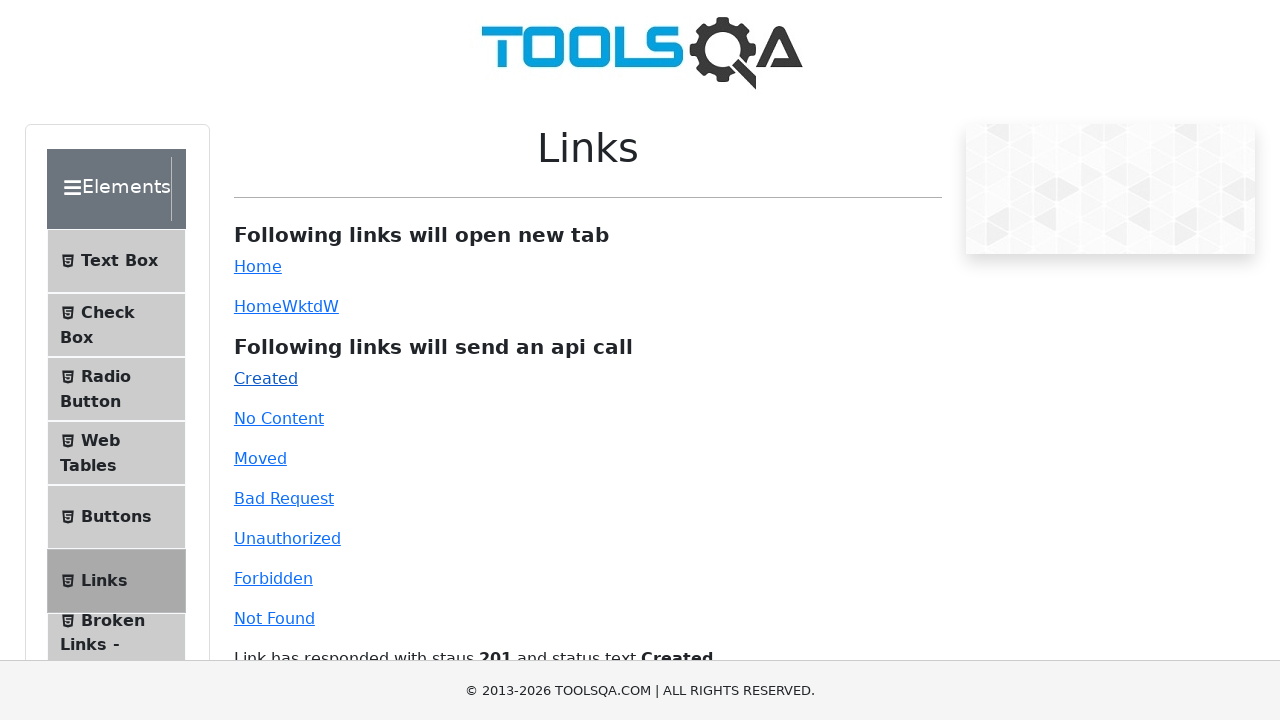

Verified status code 201 is present in message
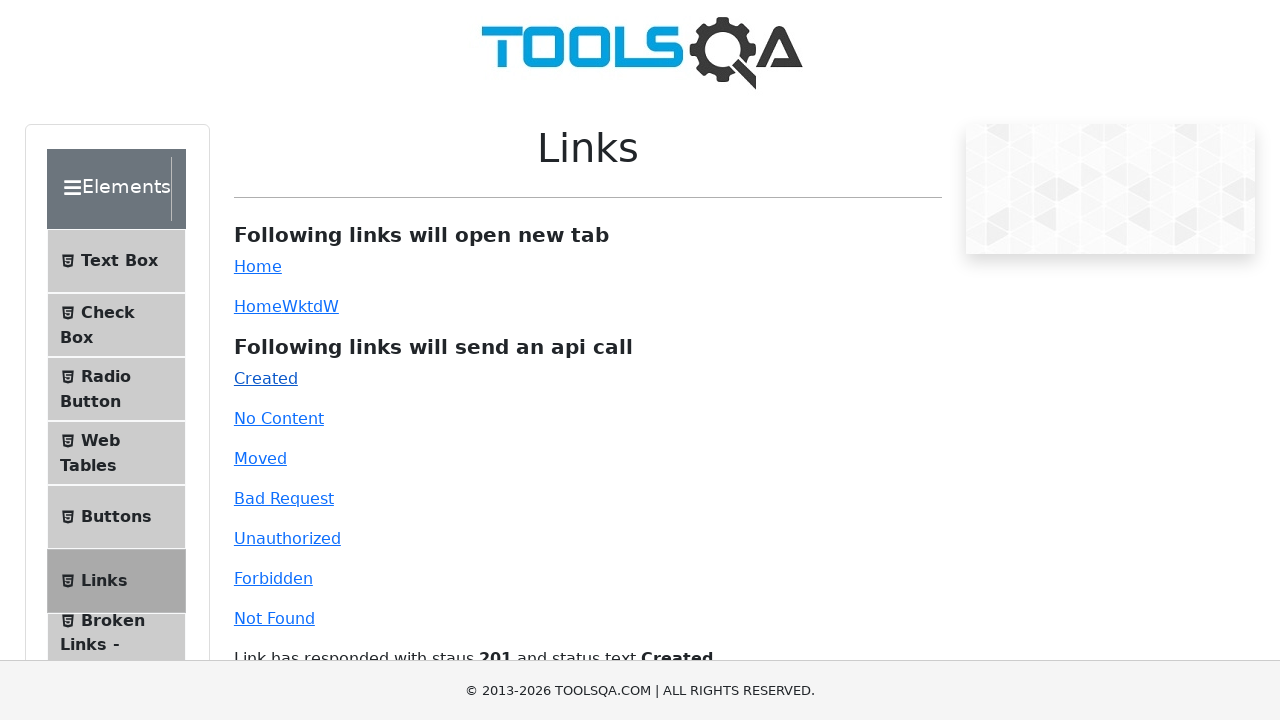

Verified status text 'Created' is present in message
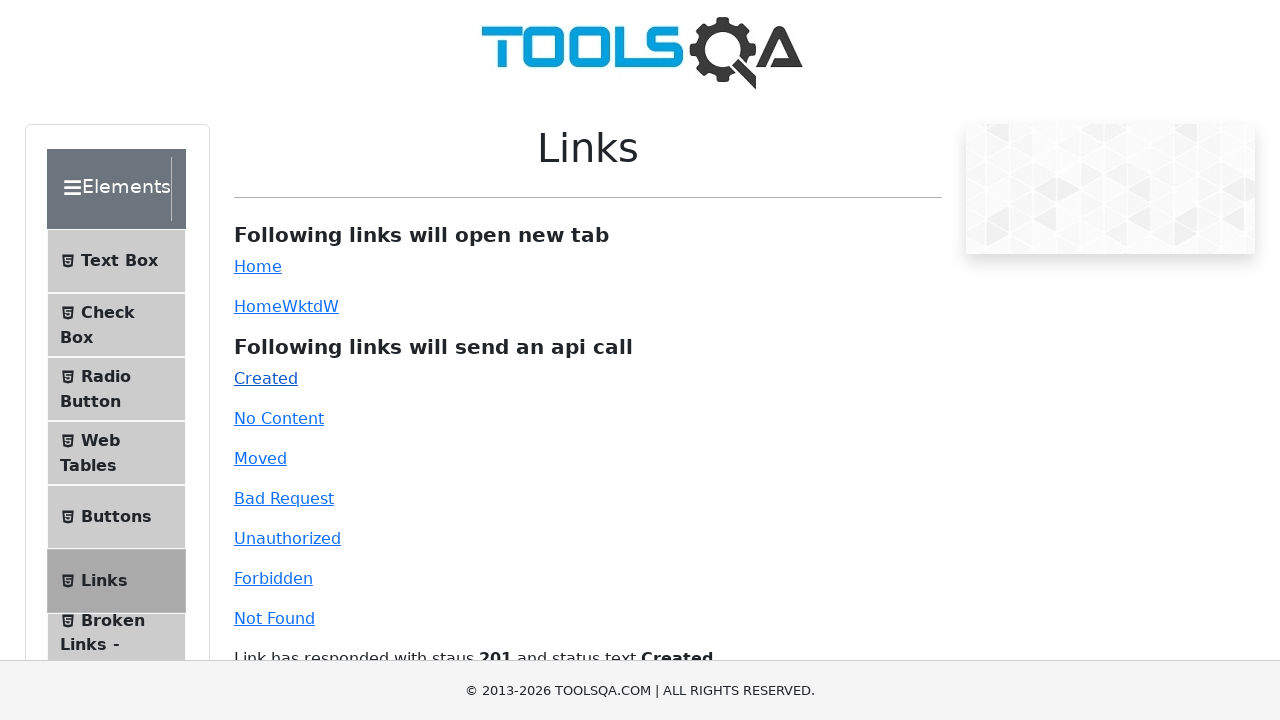

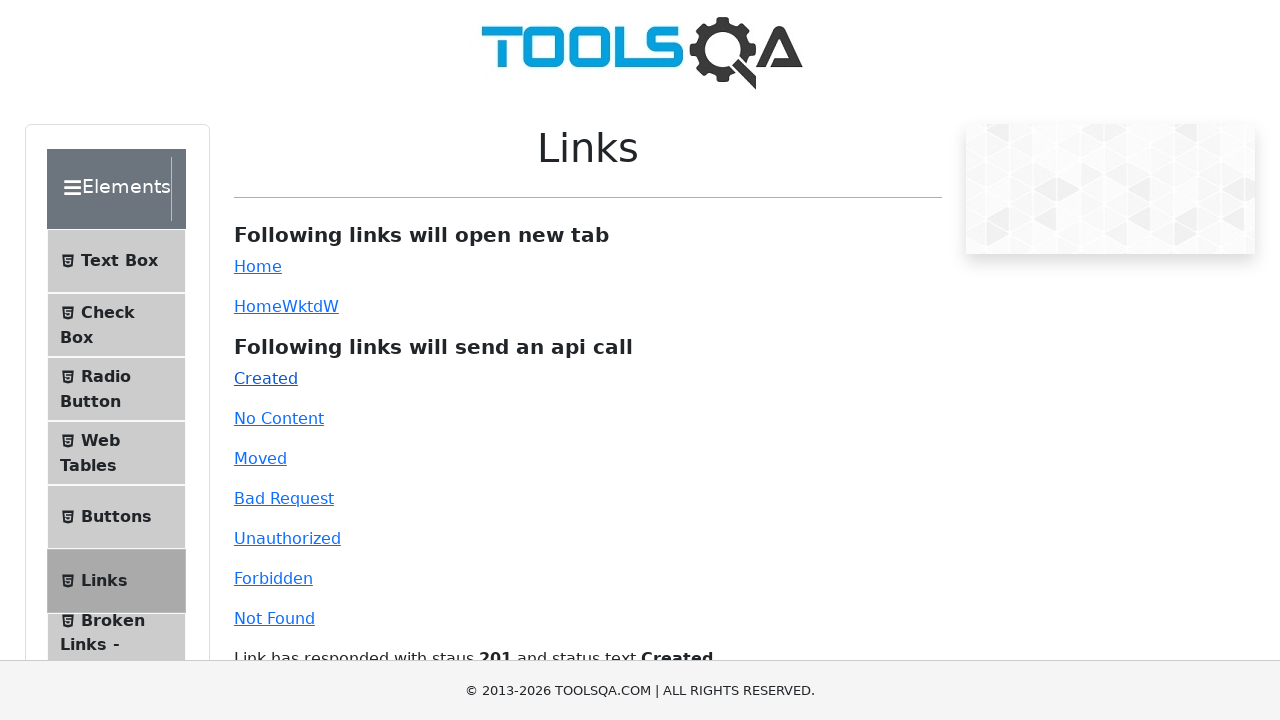